Navigates to Mount Sinai website and retrieves the text content of the "Our Locations" navigation element

Starting URL: https://www.mountsinai.org/

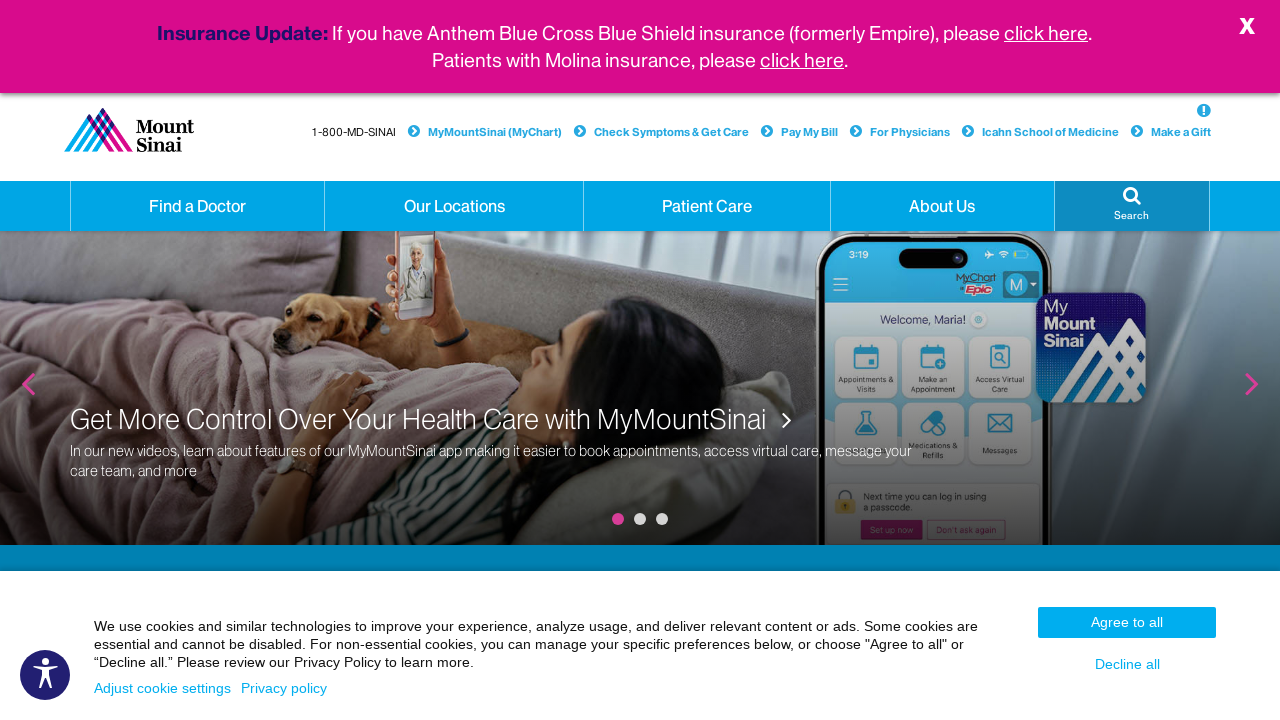

Navigated to Mount Sinai website
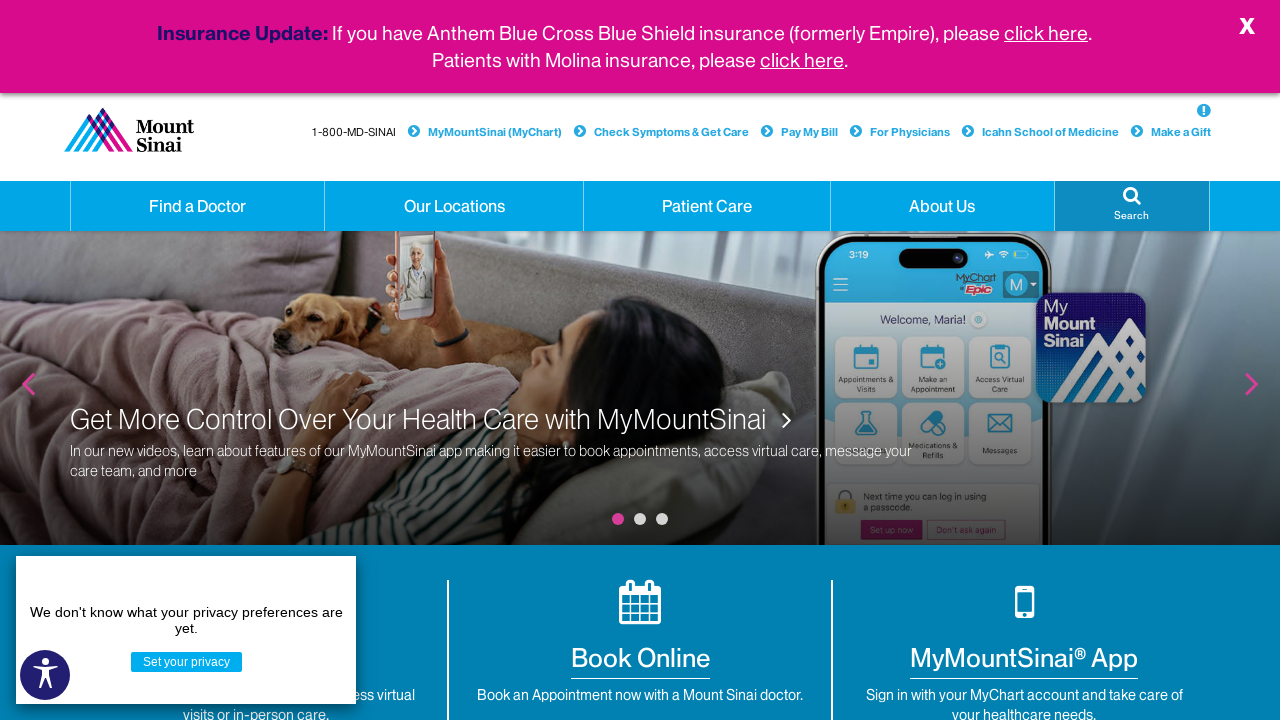

Located 'Our Locations' navigation element
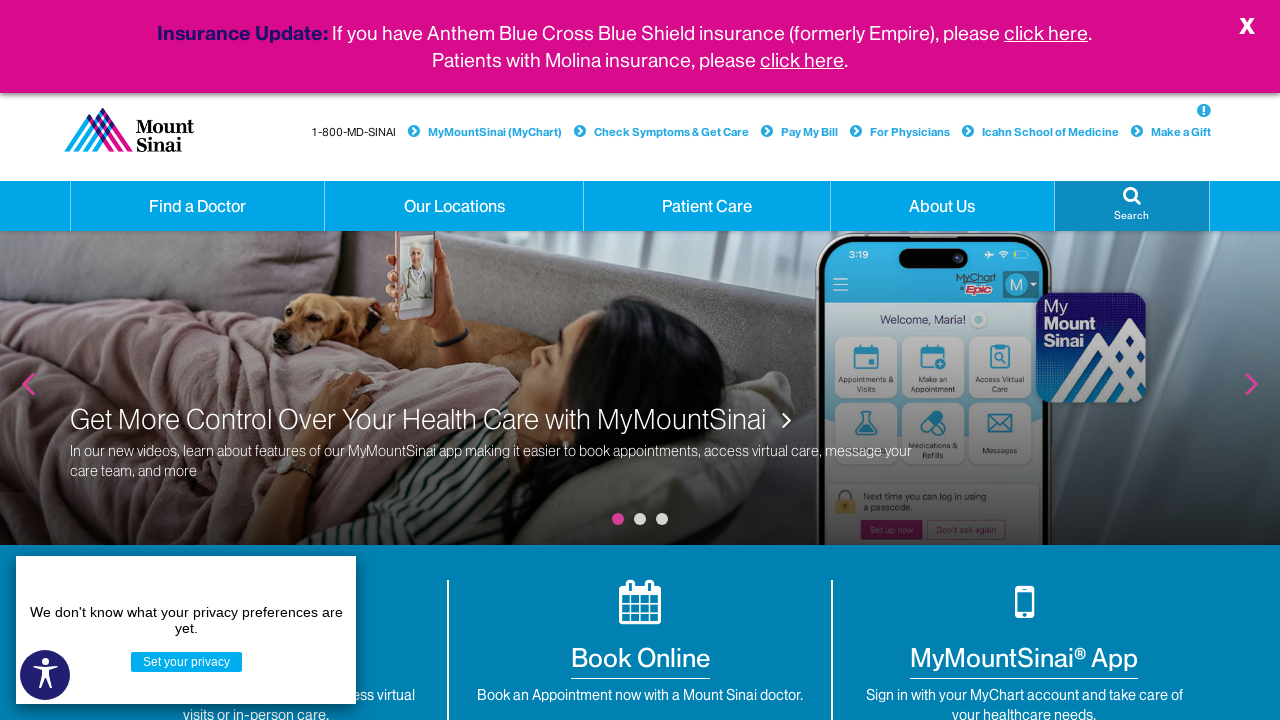

Retrieved text content from 'Our Locations' element
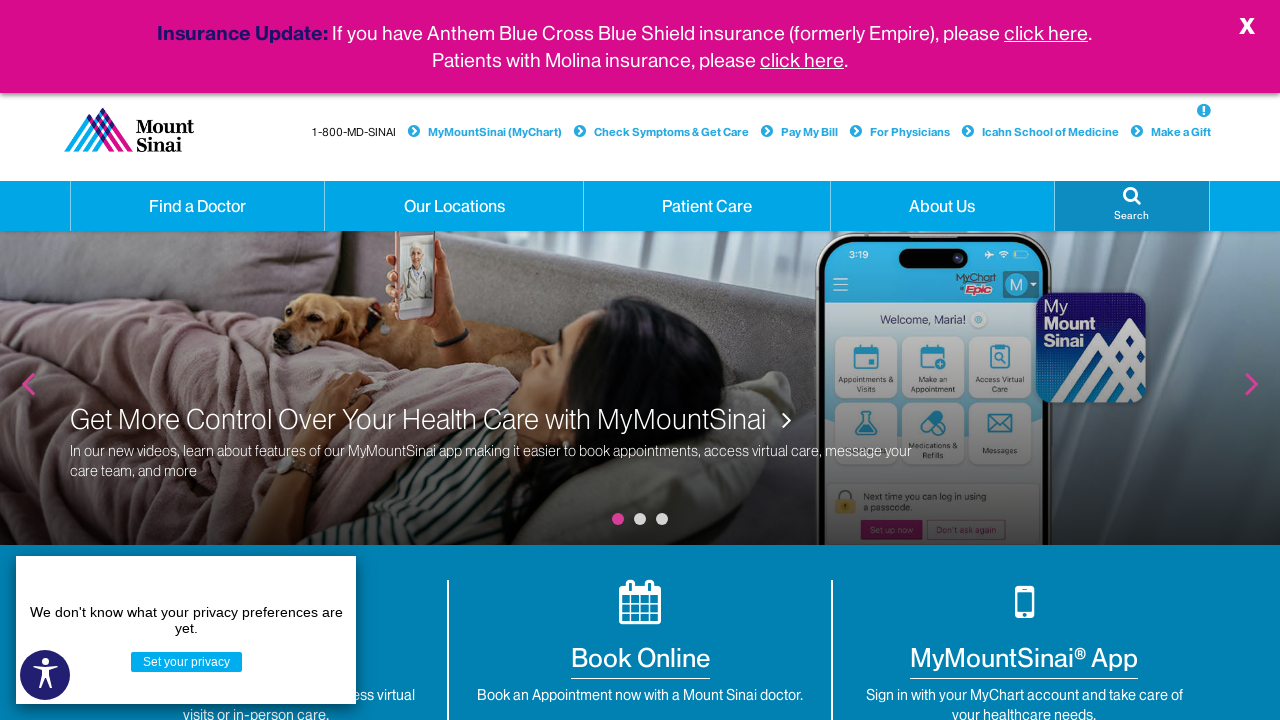

Printed text content: 
                            
                            Our Locations
                        
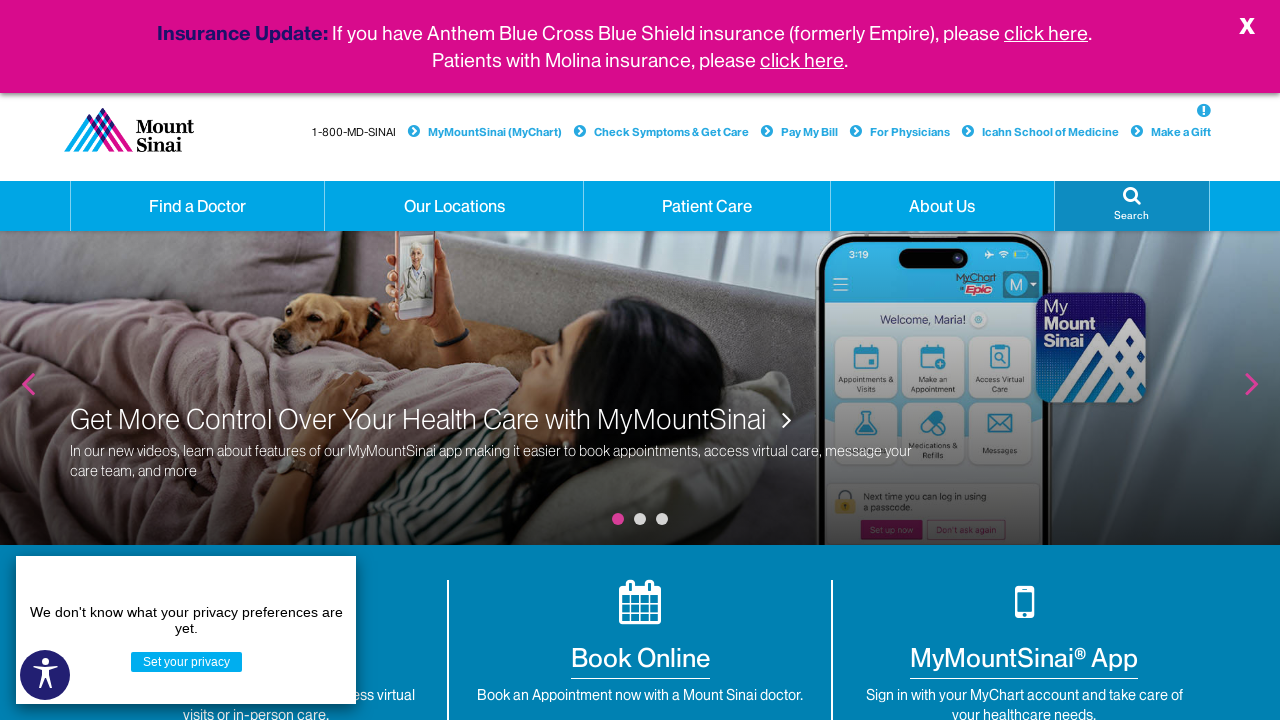

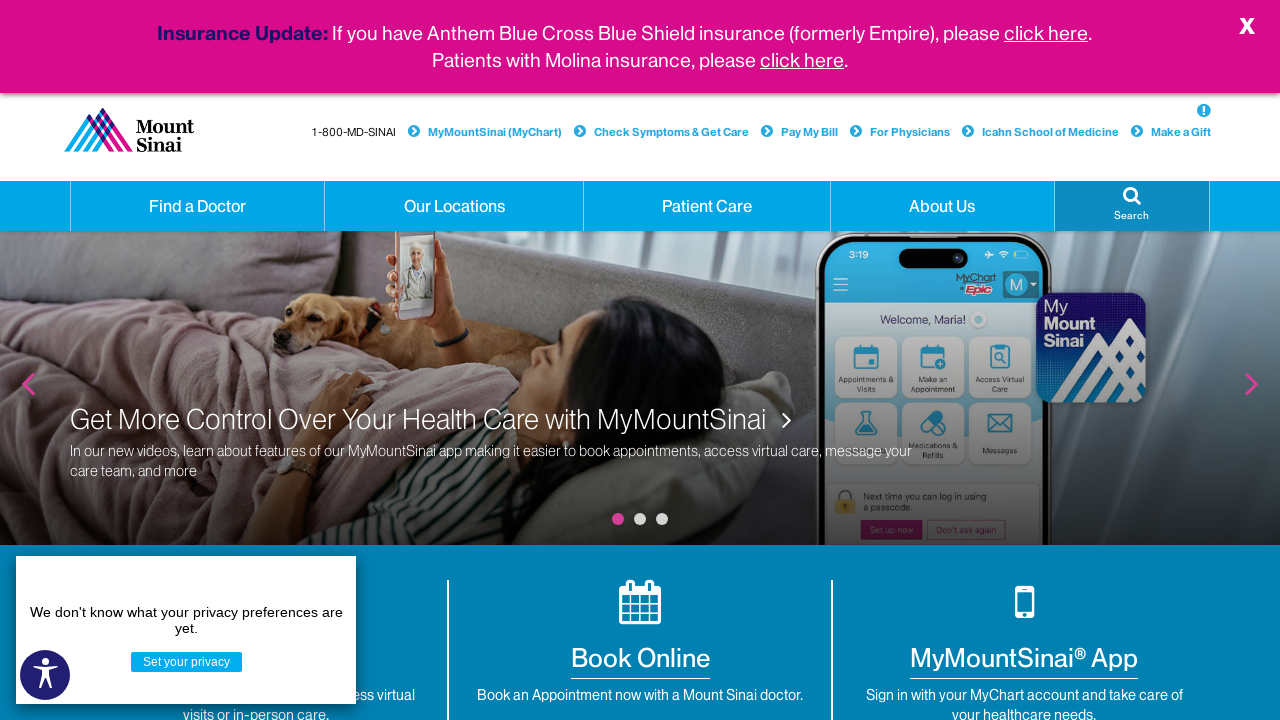